Scrolls down a YouTube video page multiple times to load additional content like comments or related videos

Starting URL: https://www.youtube.com/watch?v=sJNC99aCHkQ

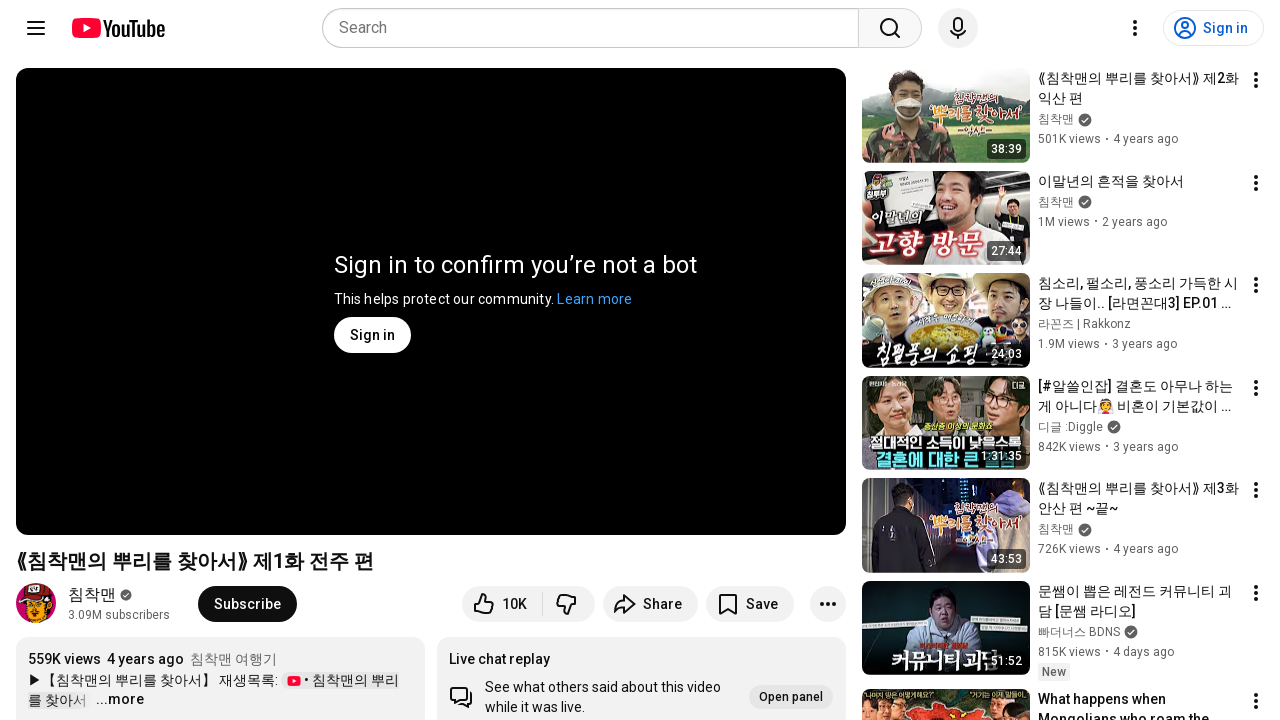

YouTube video page loaded (DOM content ready)
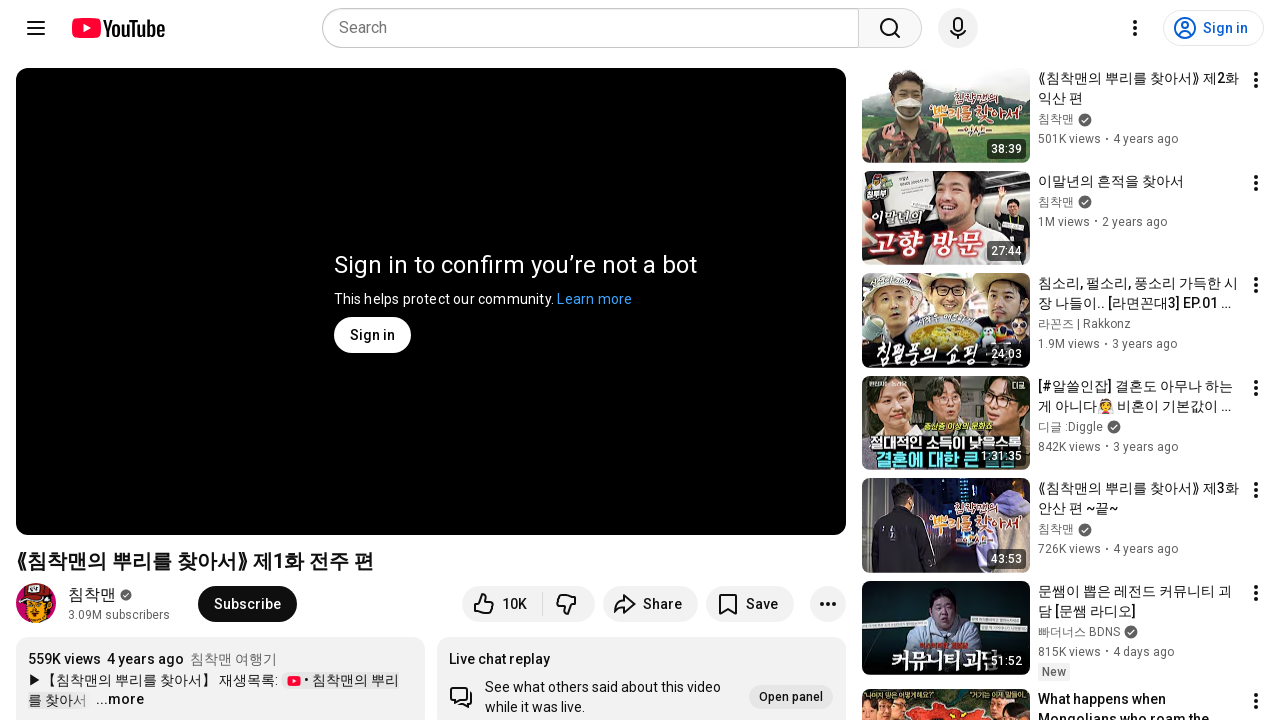

Scrolled down 10000 pixels to load additional content
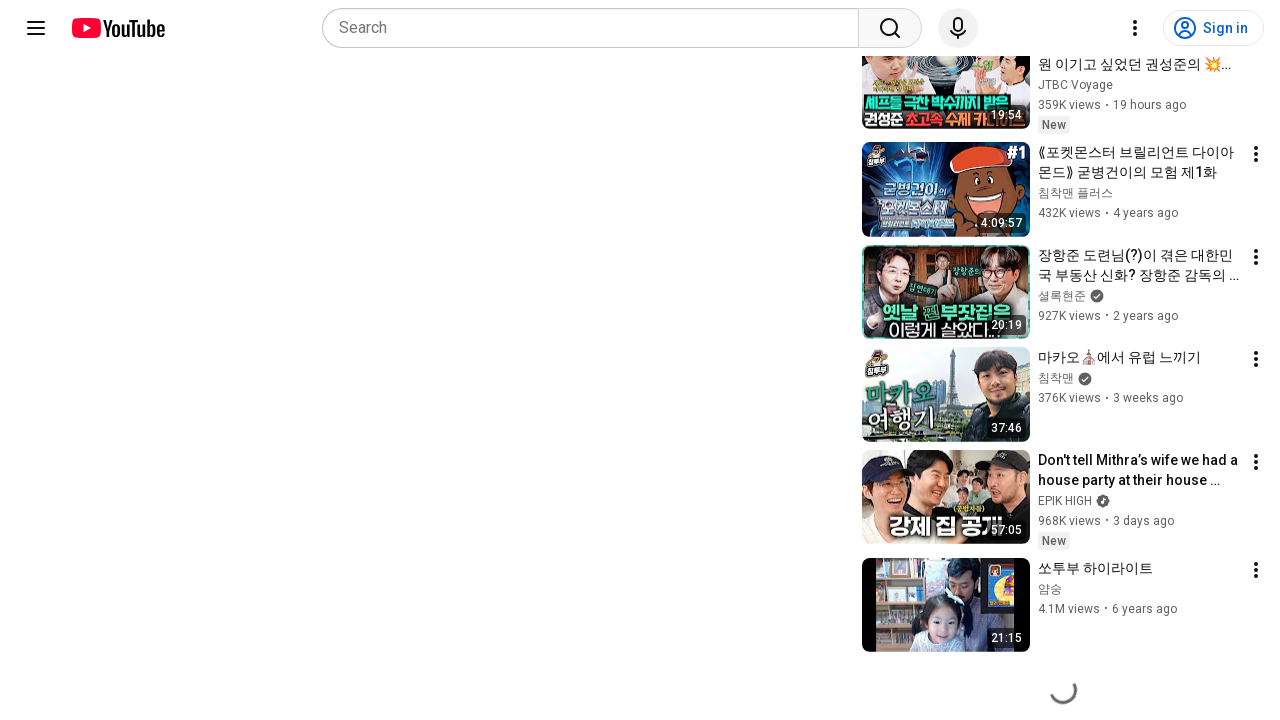

Waited 1 second for content to load after scroll
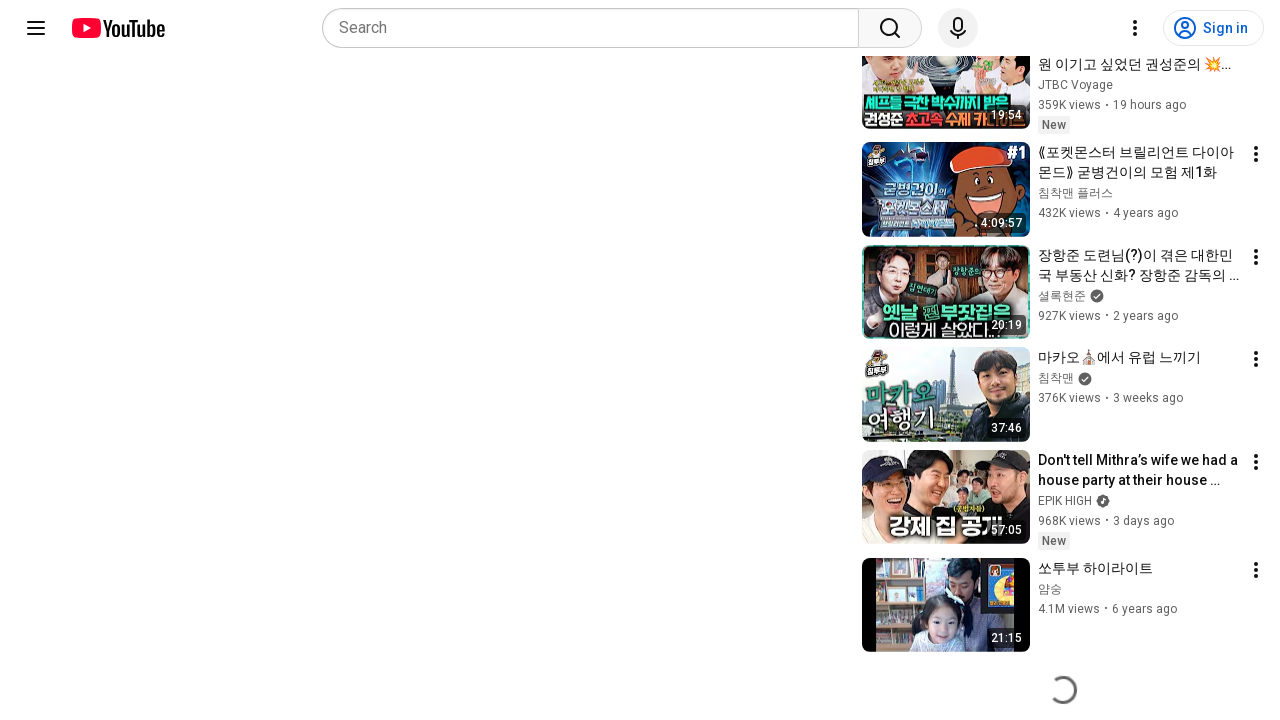

Scrolled down 10000 pixels to load additional content
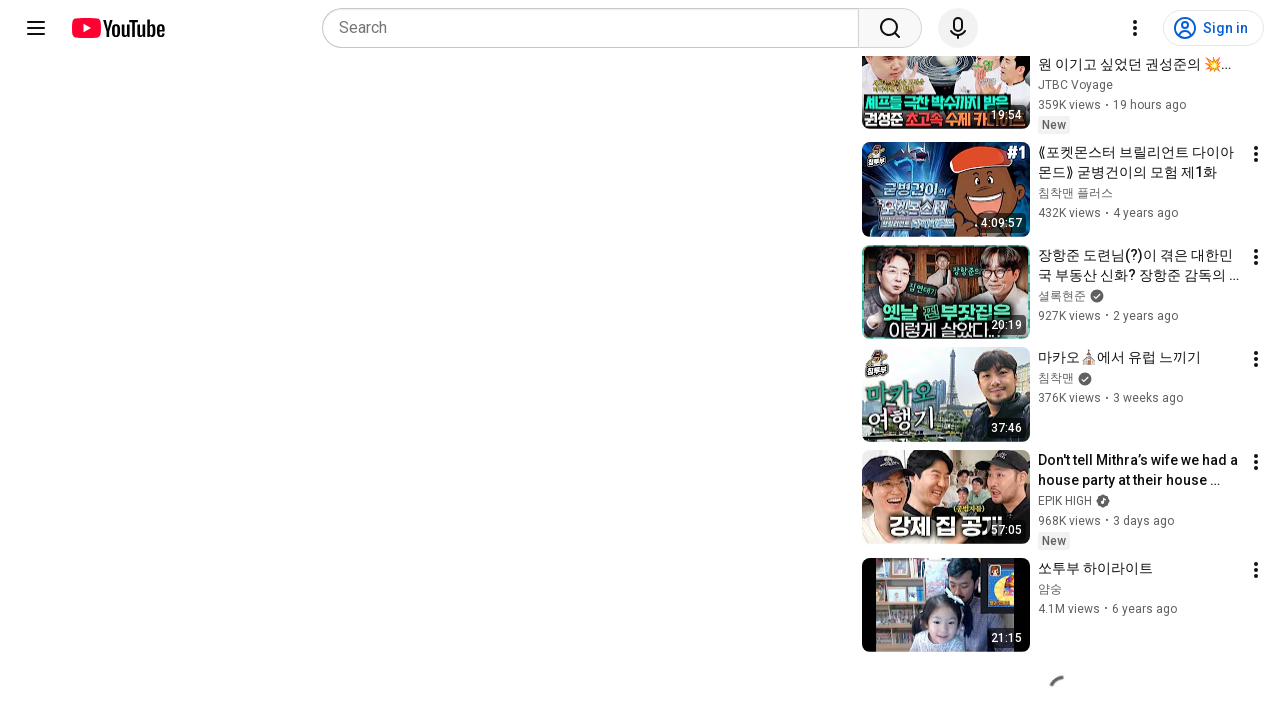

Waited 1 second for content to load after scroll
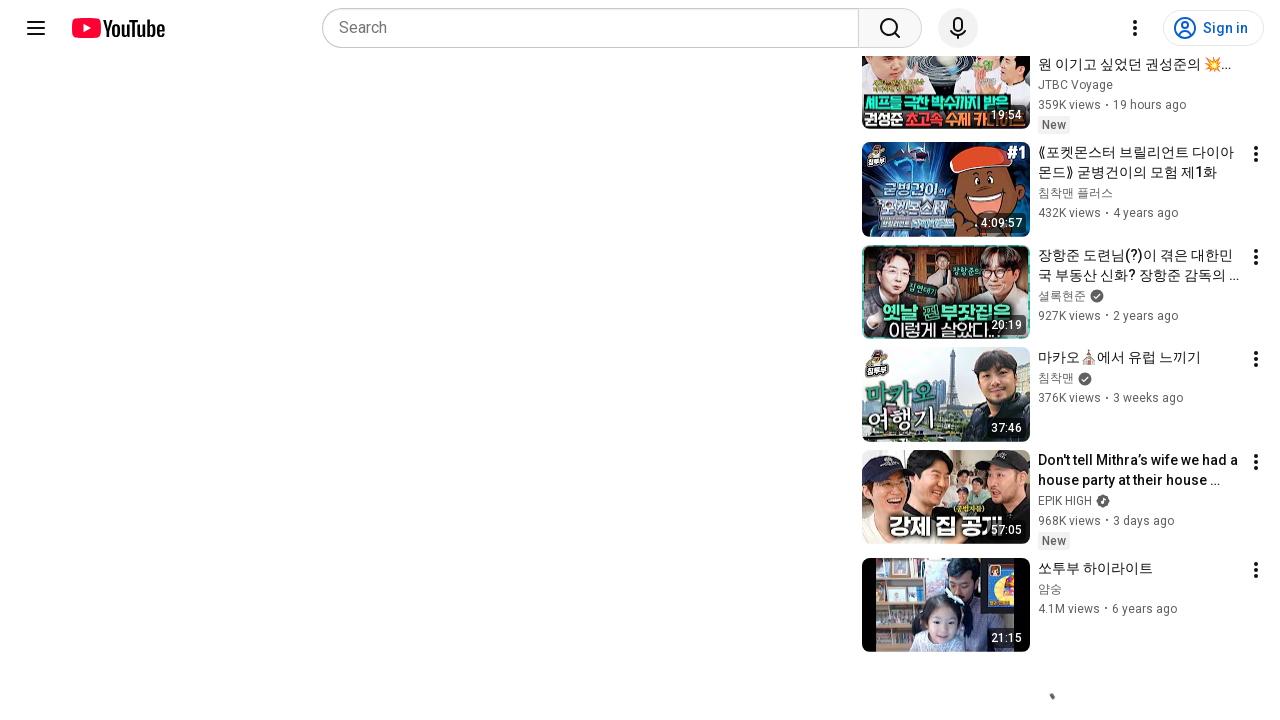

Scrolled down 10000 pixels to load additional content
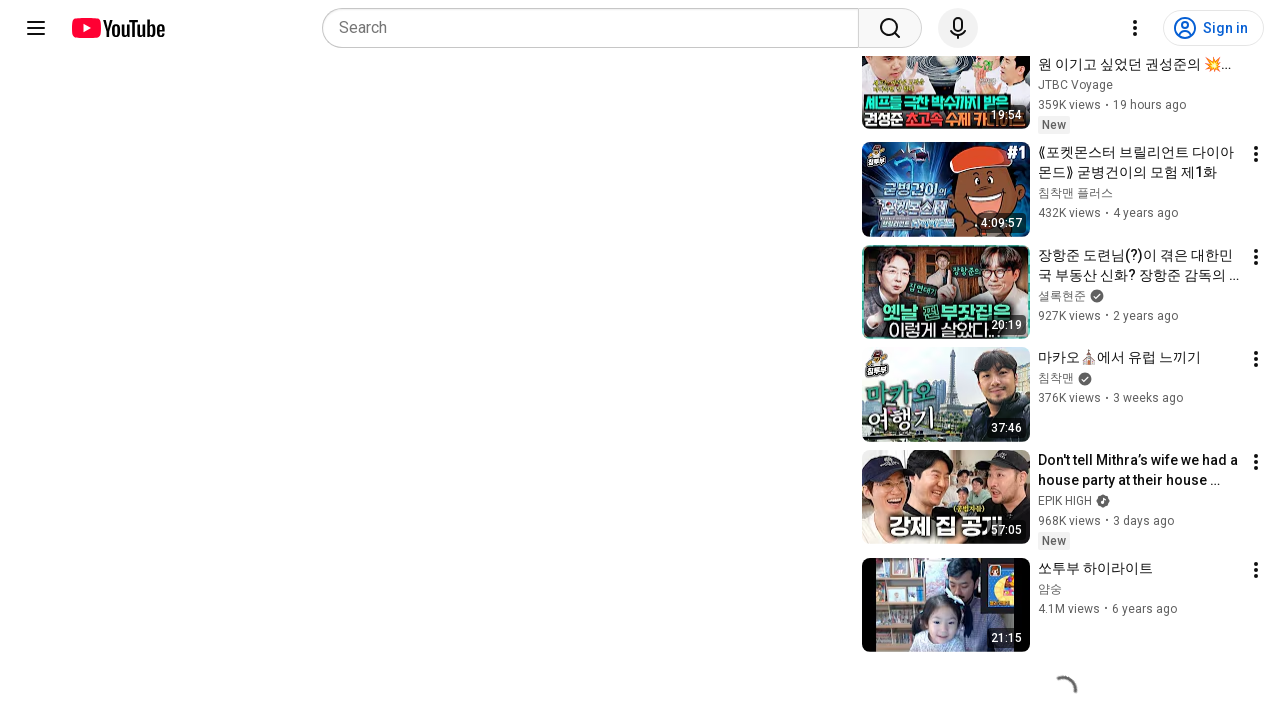

Waited 1 second for content to load after scroll
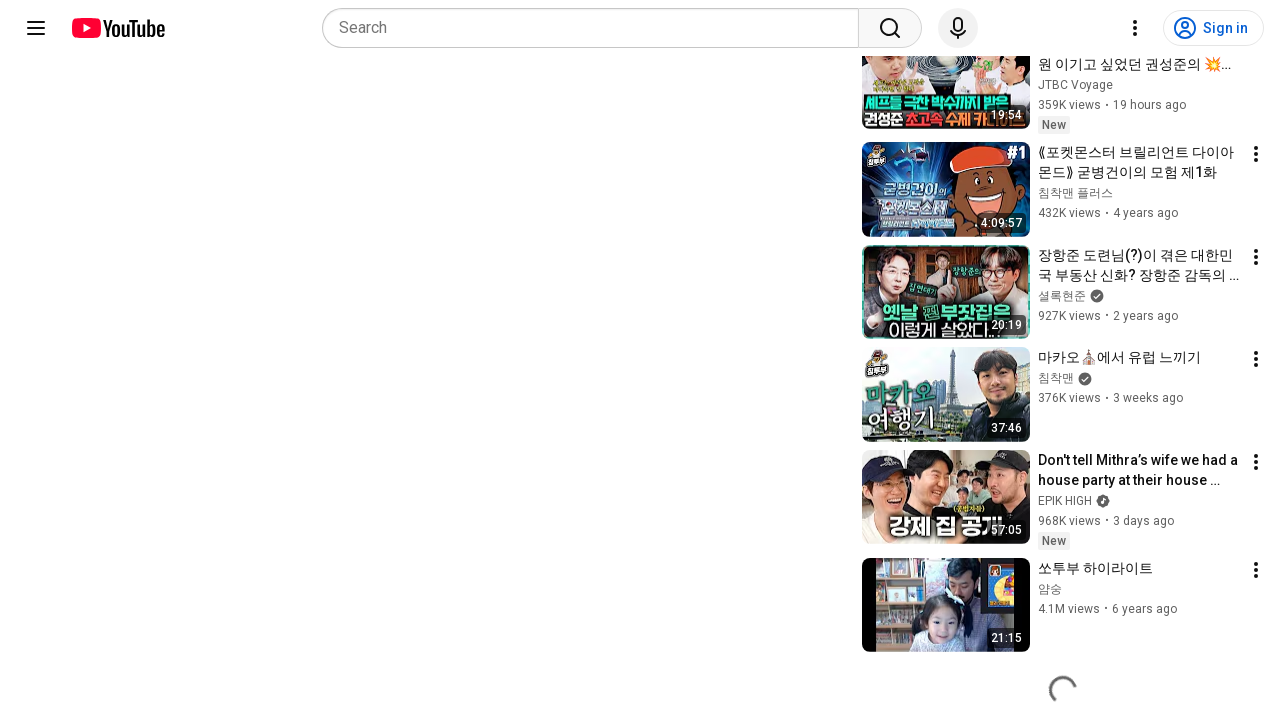

Scrolled down 10000 pixels to load additional content
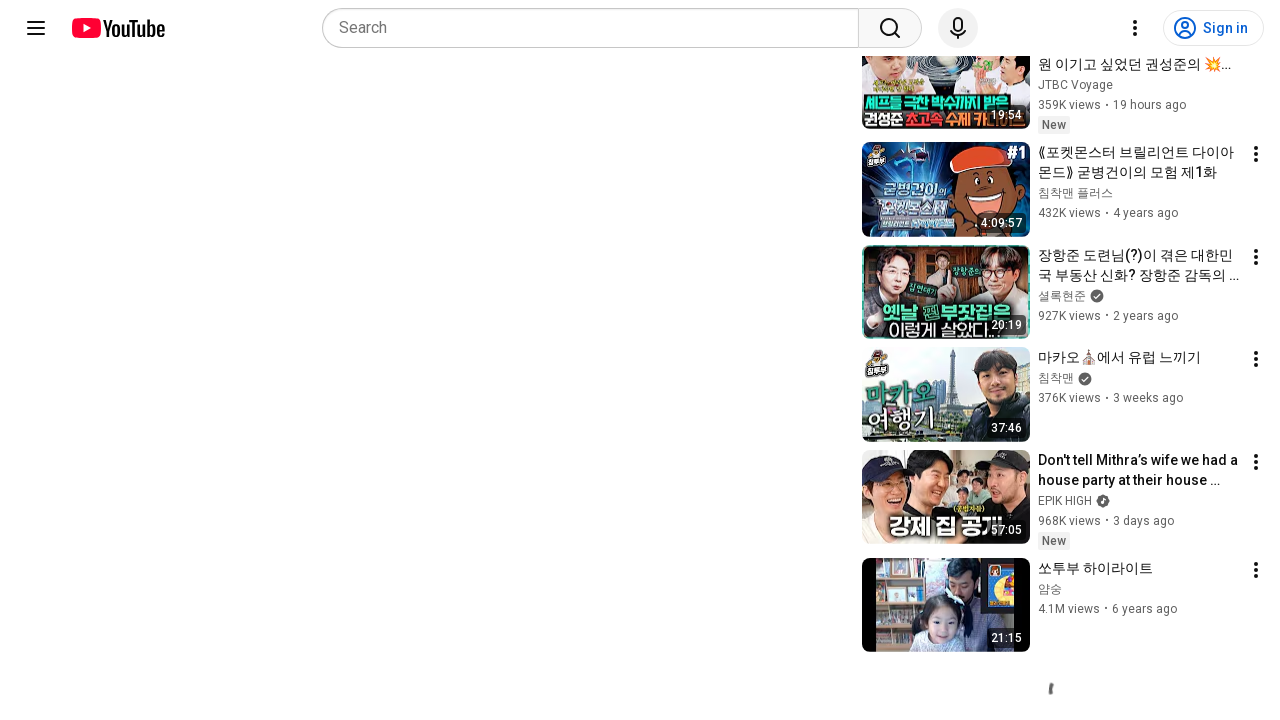

Waited 1 second for content to load after scroll
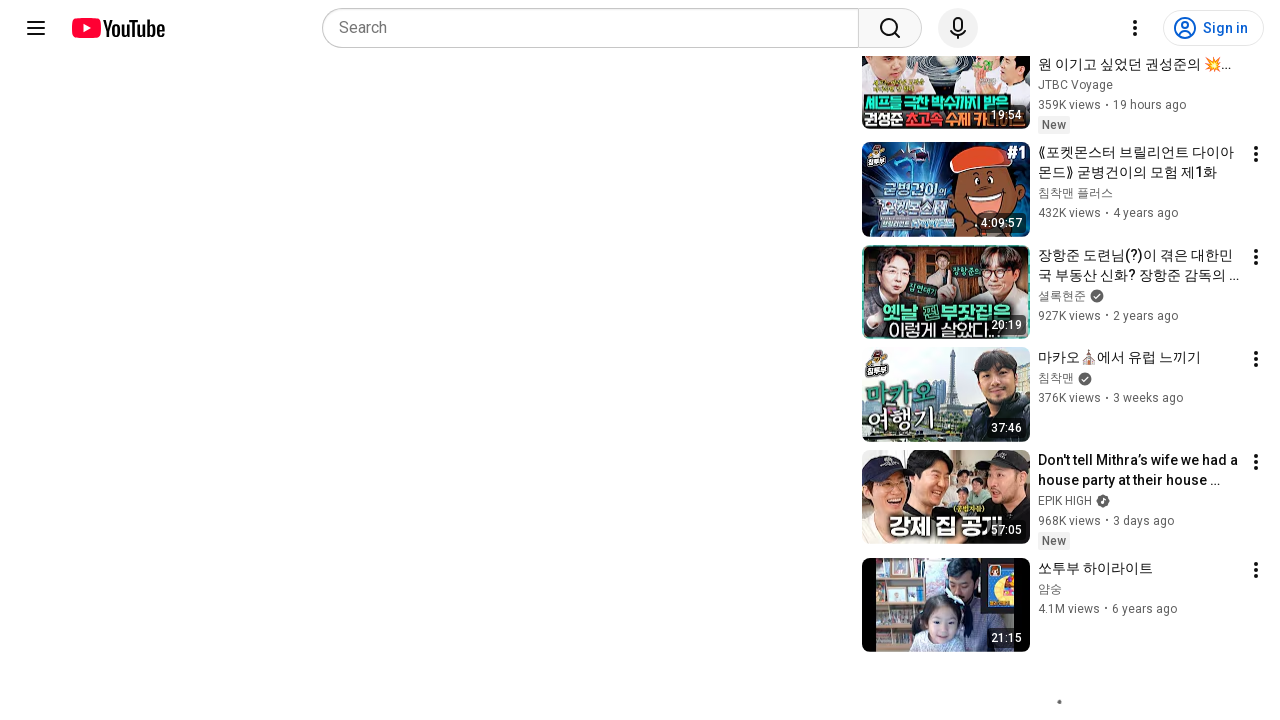

Scrolled down 10000 pixels to load additional content
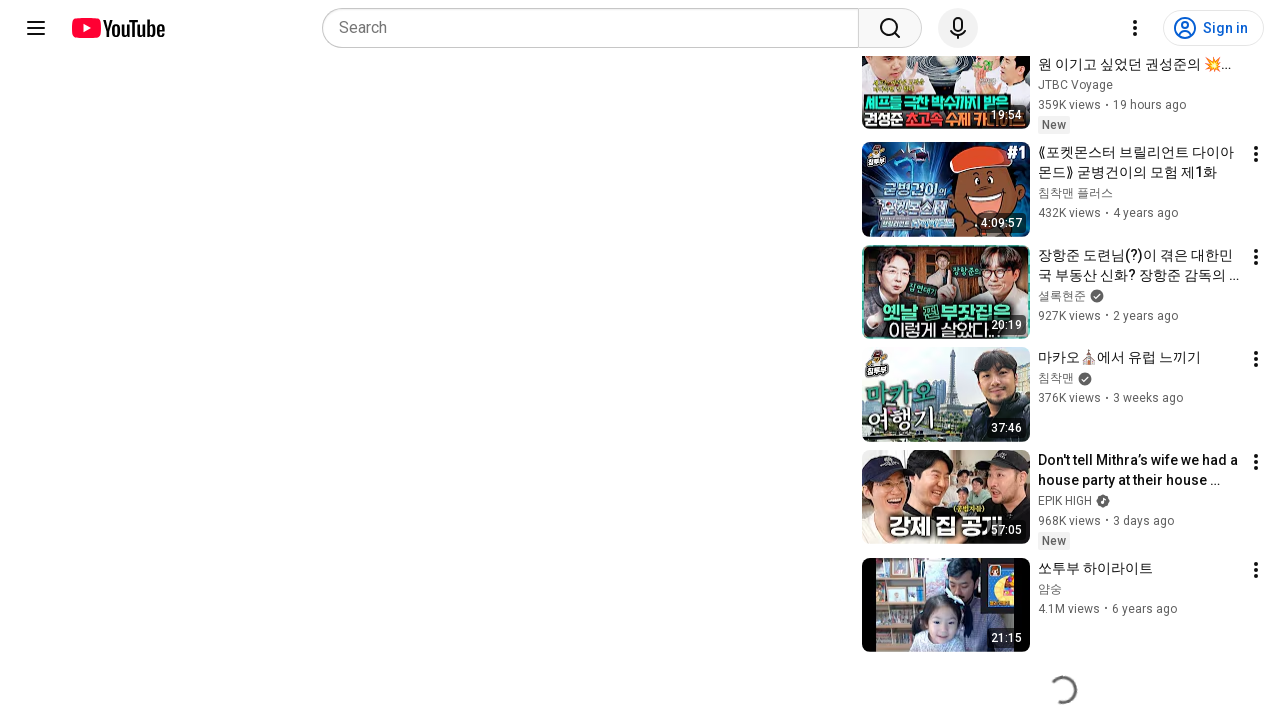

Waited 1 second for content to load after scroll
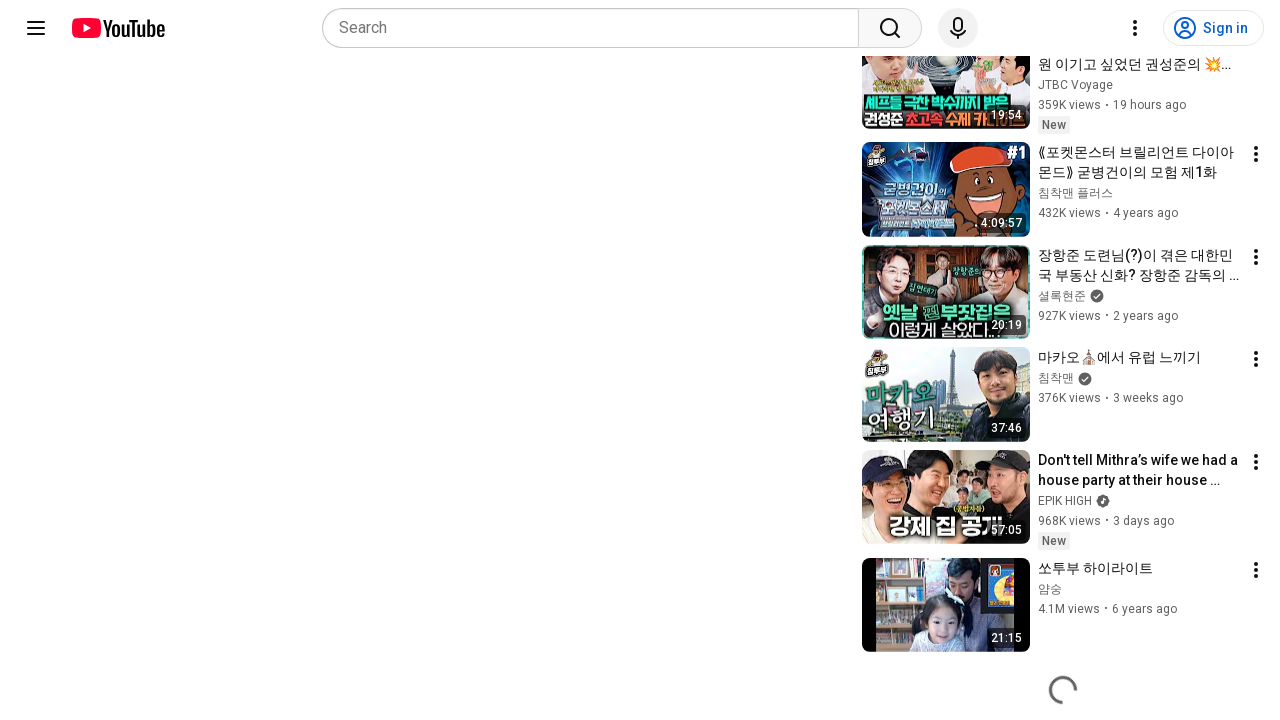

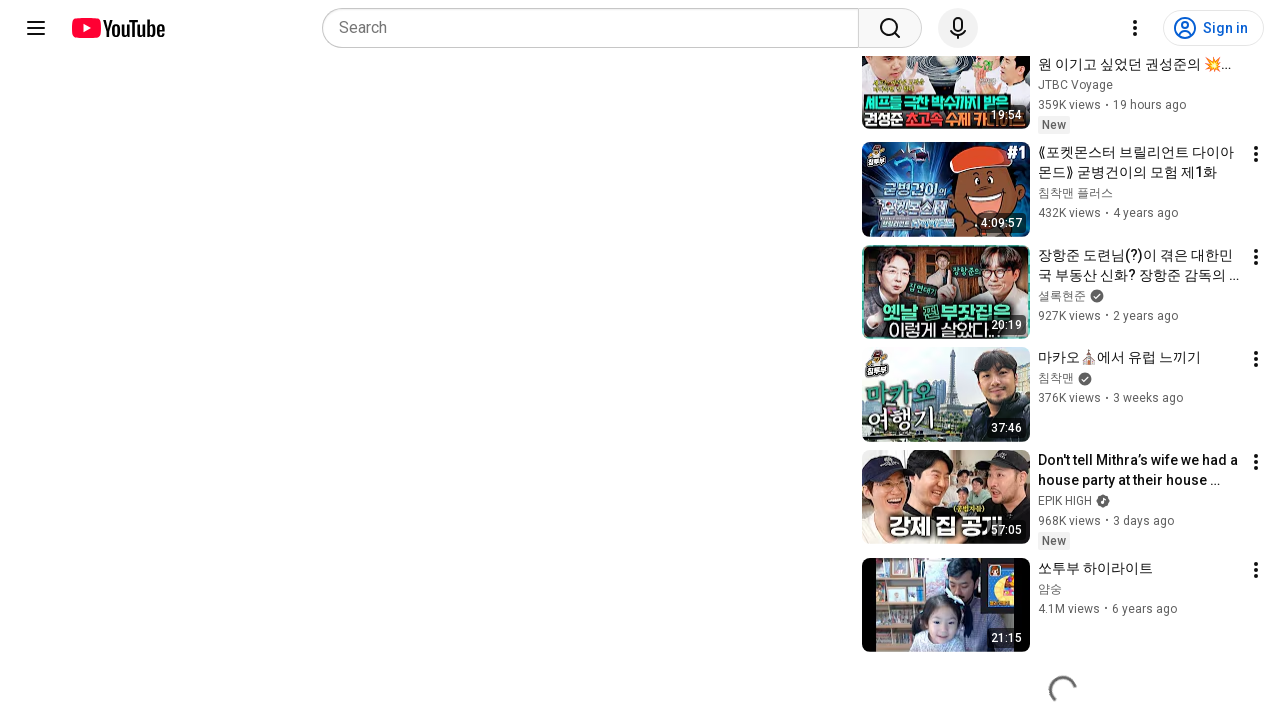